Tests the Checkboxes and Radio page by clicking on the menu item, selecting a checkbox, verifying the result, selecting a radio button, verifying that result, and returning to the menu.

Starting URL: https://savkk.github.io/selenium-practice/

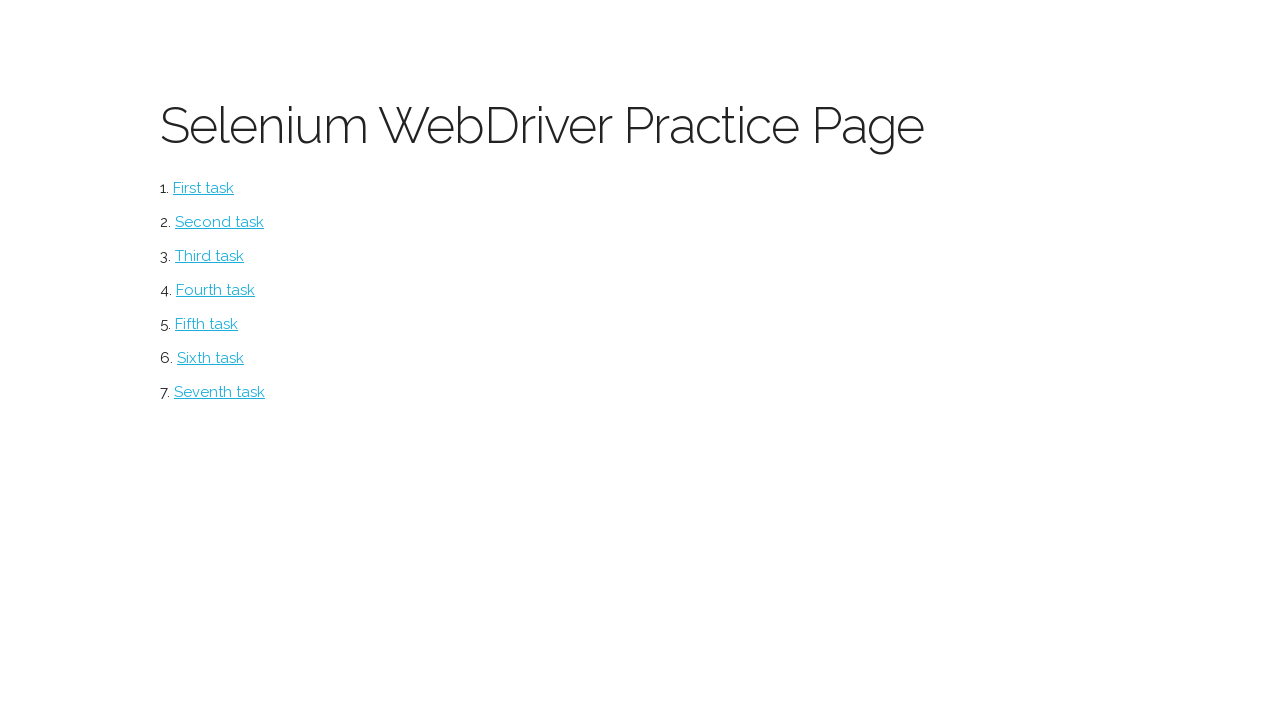

Clicked on 'Checkboxes and Radio' menu item at (220, 222) on #checkbox
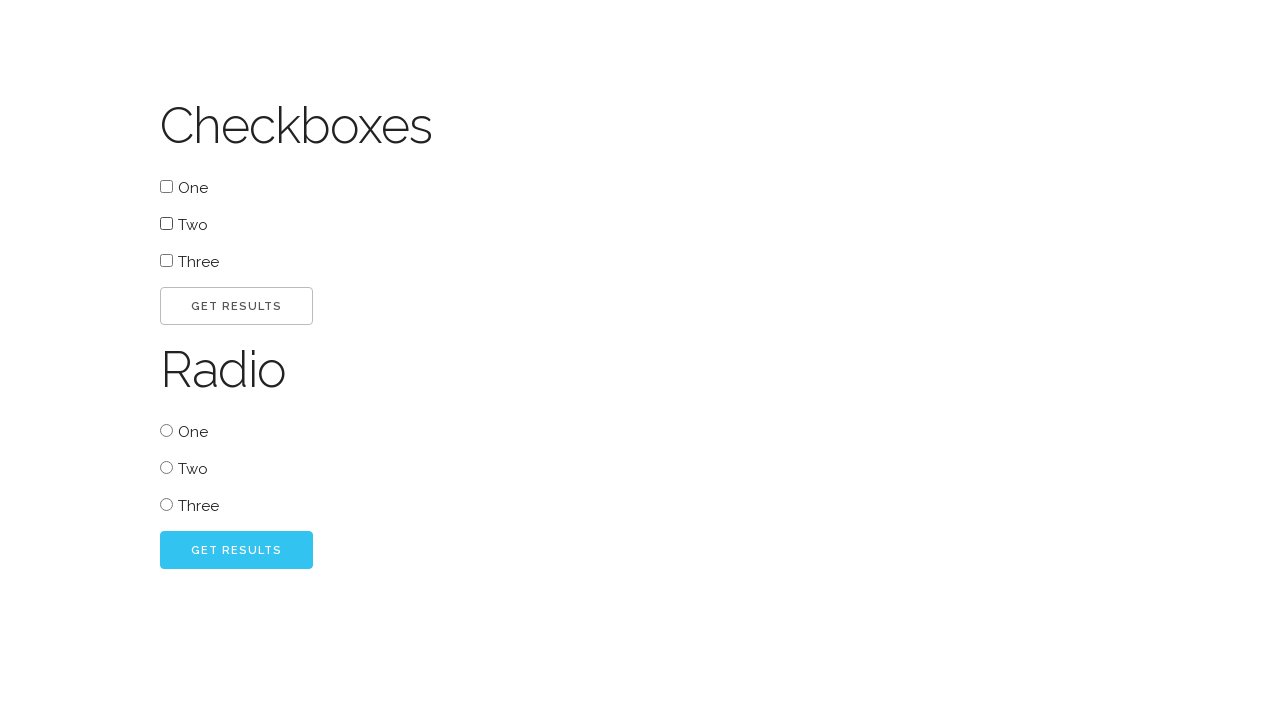

Clicked the first checkbox at (166, 186) on #one
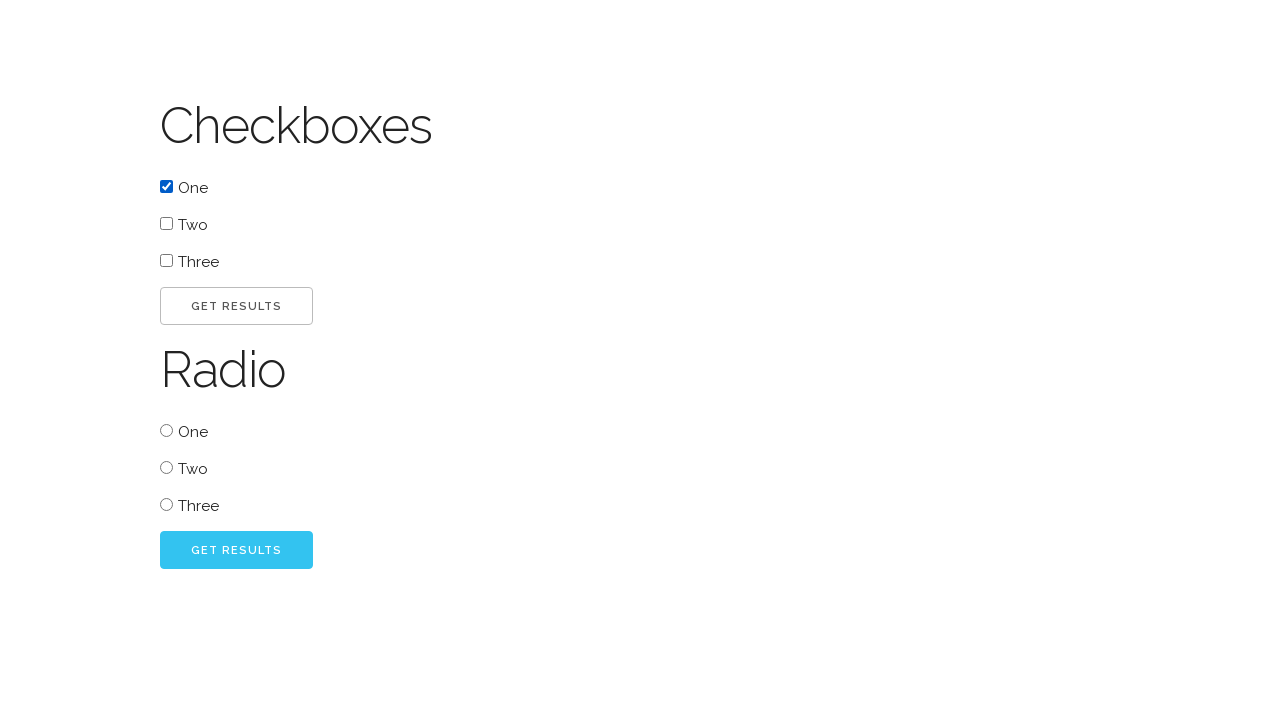

Clicked the checkbox result button at (236, 306) on #go
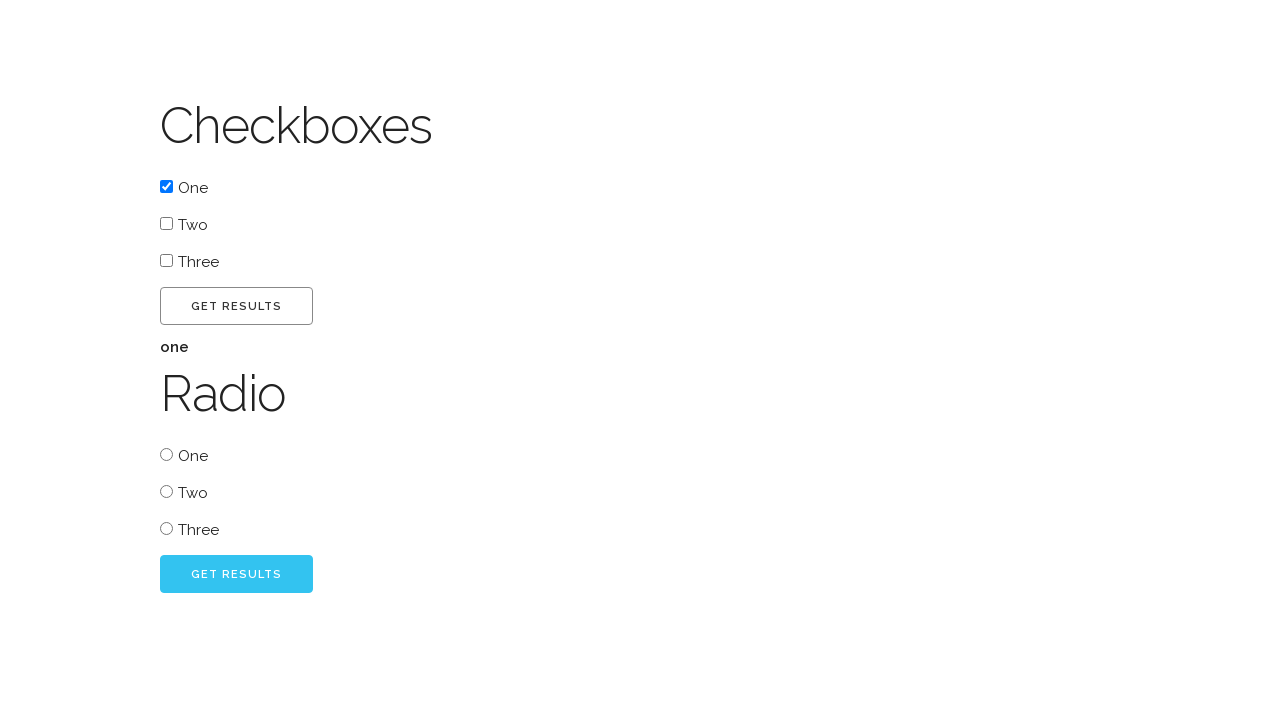

Checkbox result appeared on page
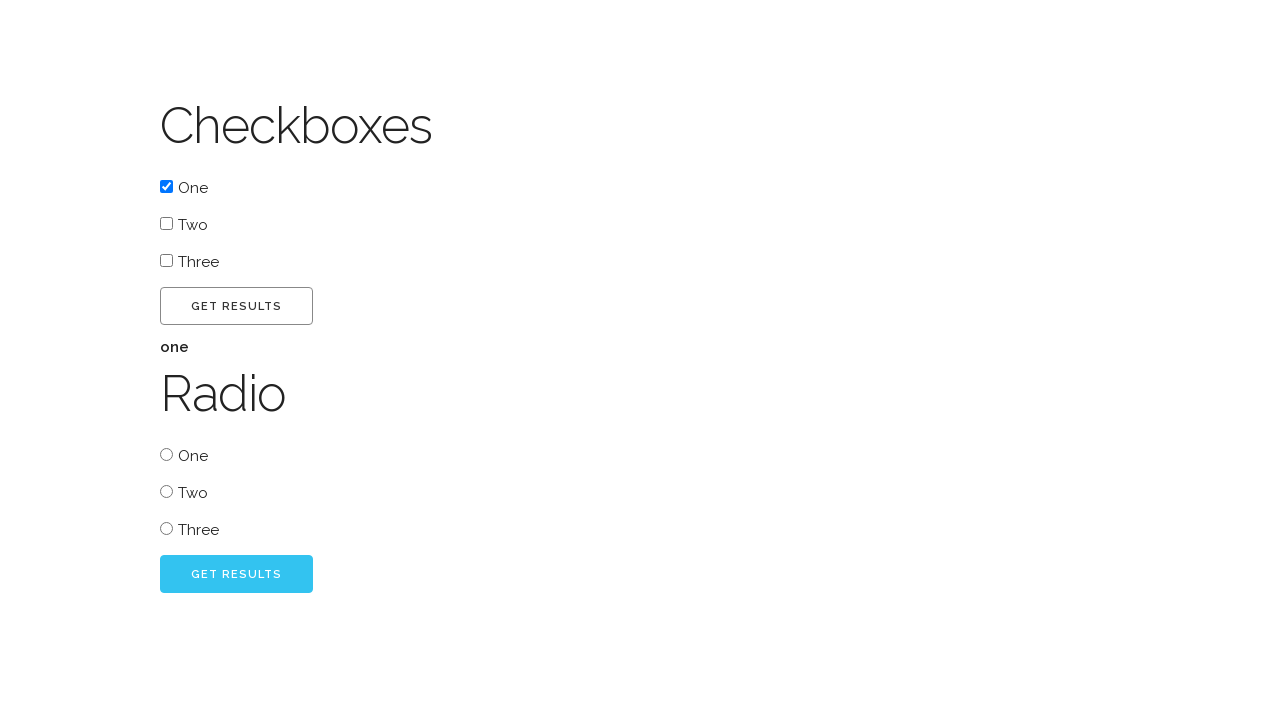

Clicked the first radio button at (166, 454) on #radio_one
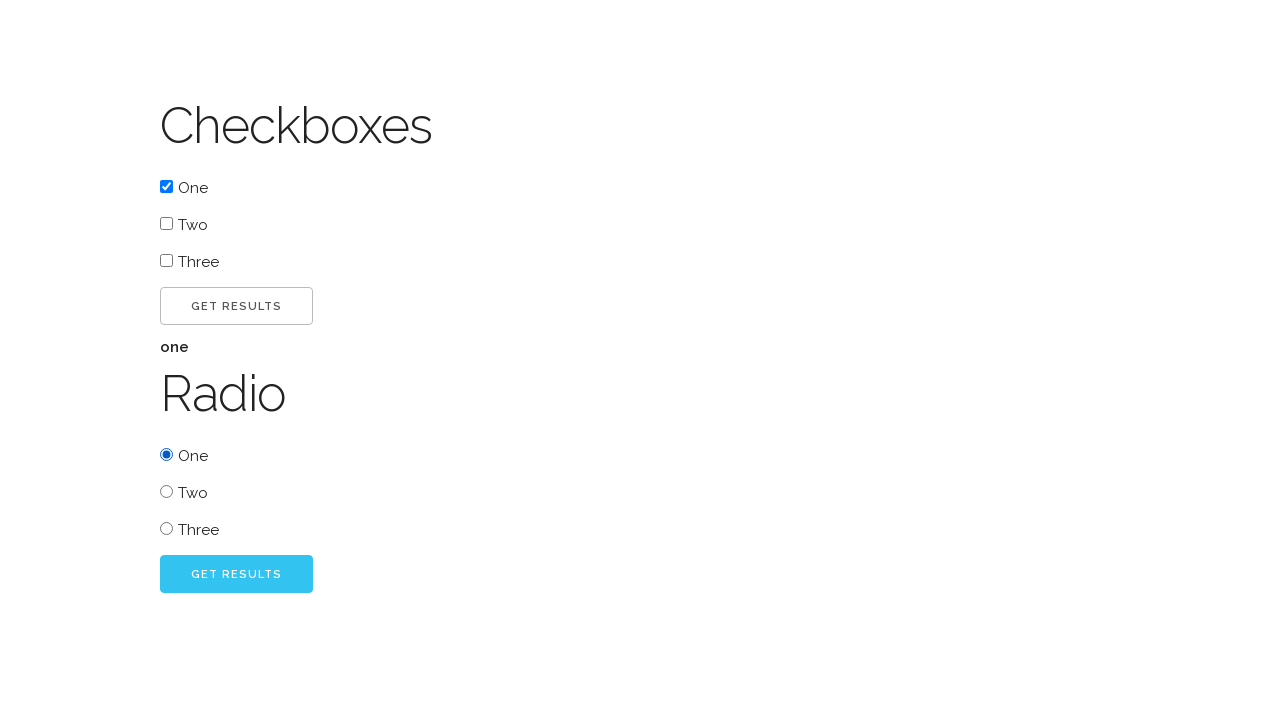

Clicked the radio result button at (236, 574) on #radio_go
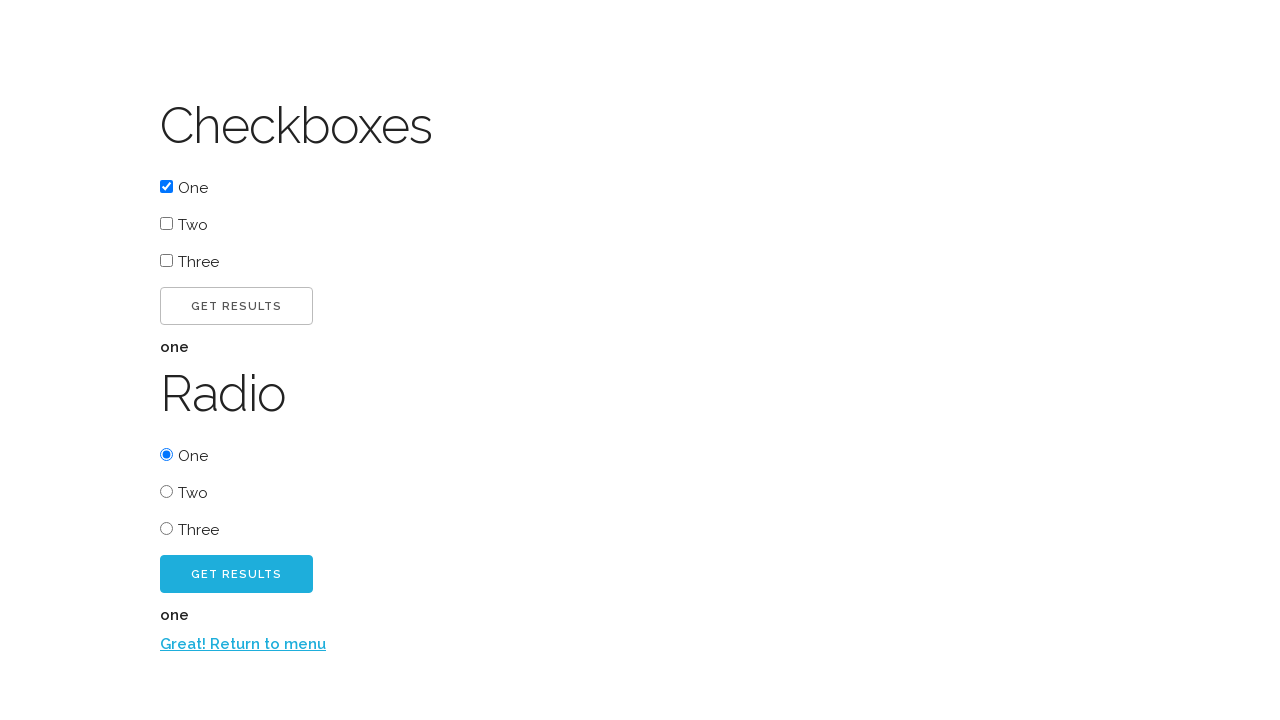

Radio button result appeared on page
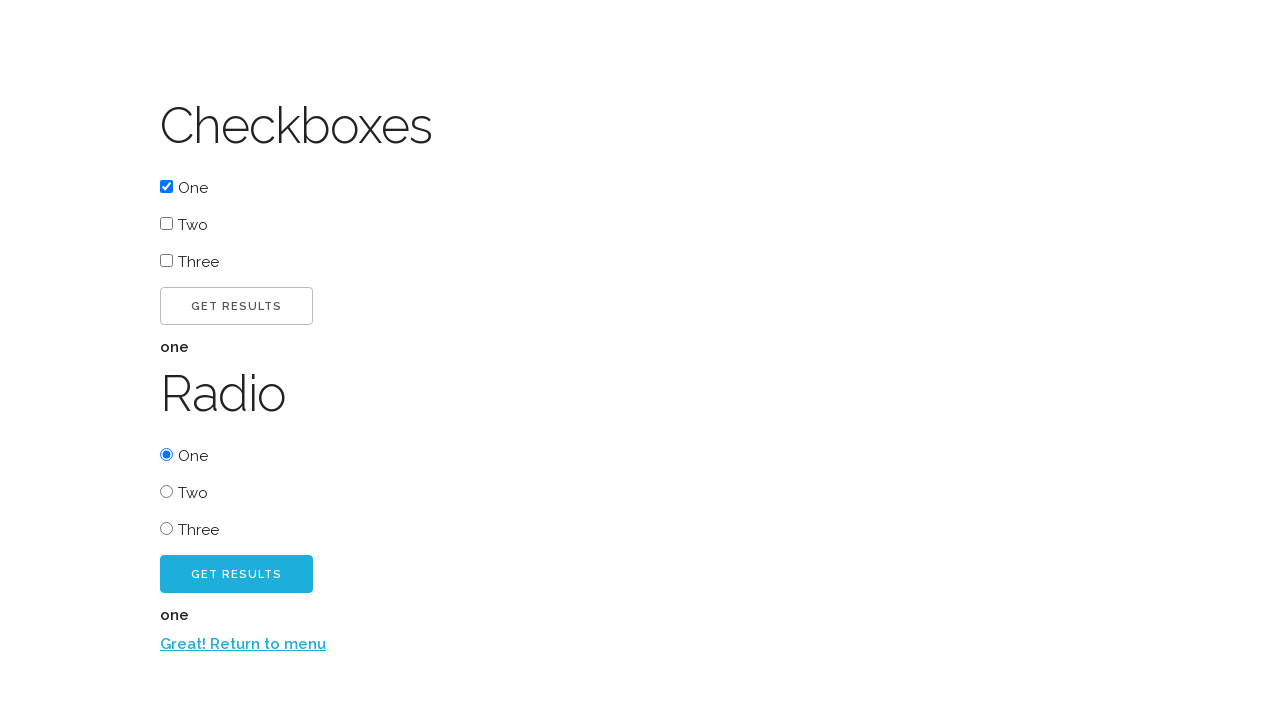

Return link became visible
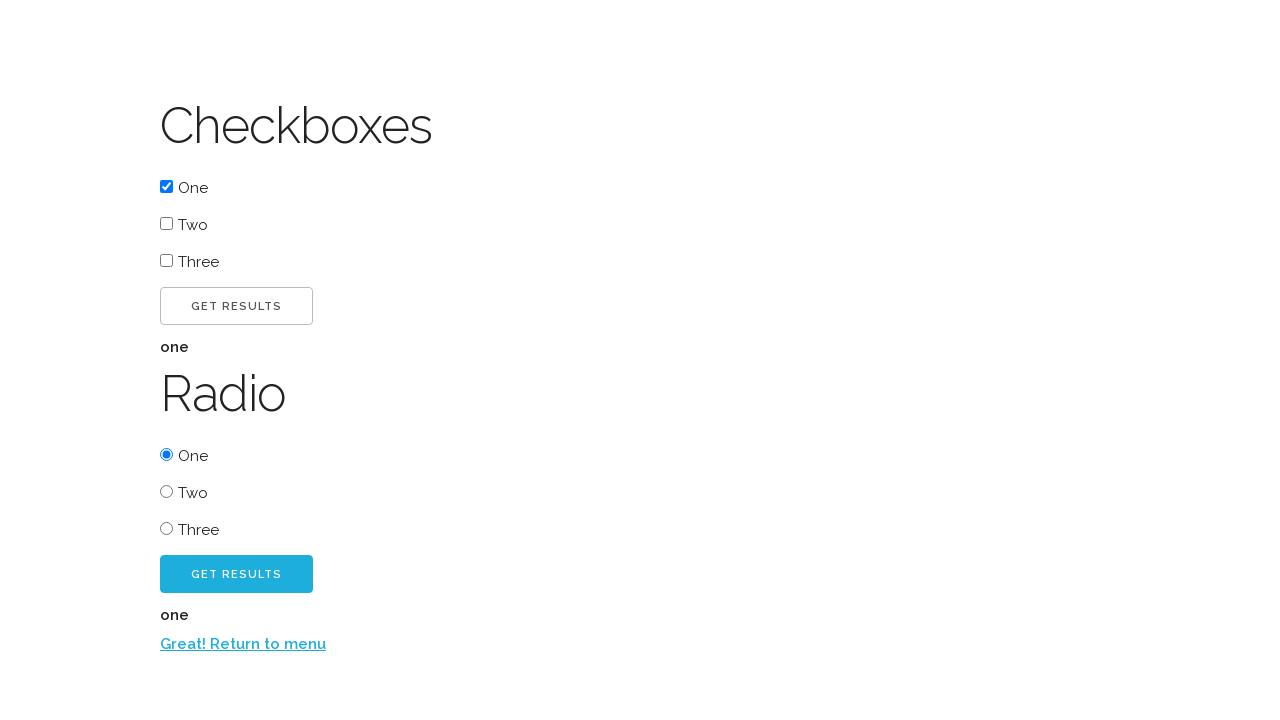

Clicked return link to navigate back to menu at (243, 644) on xpath=//label//a
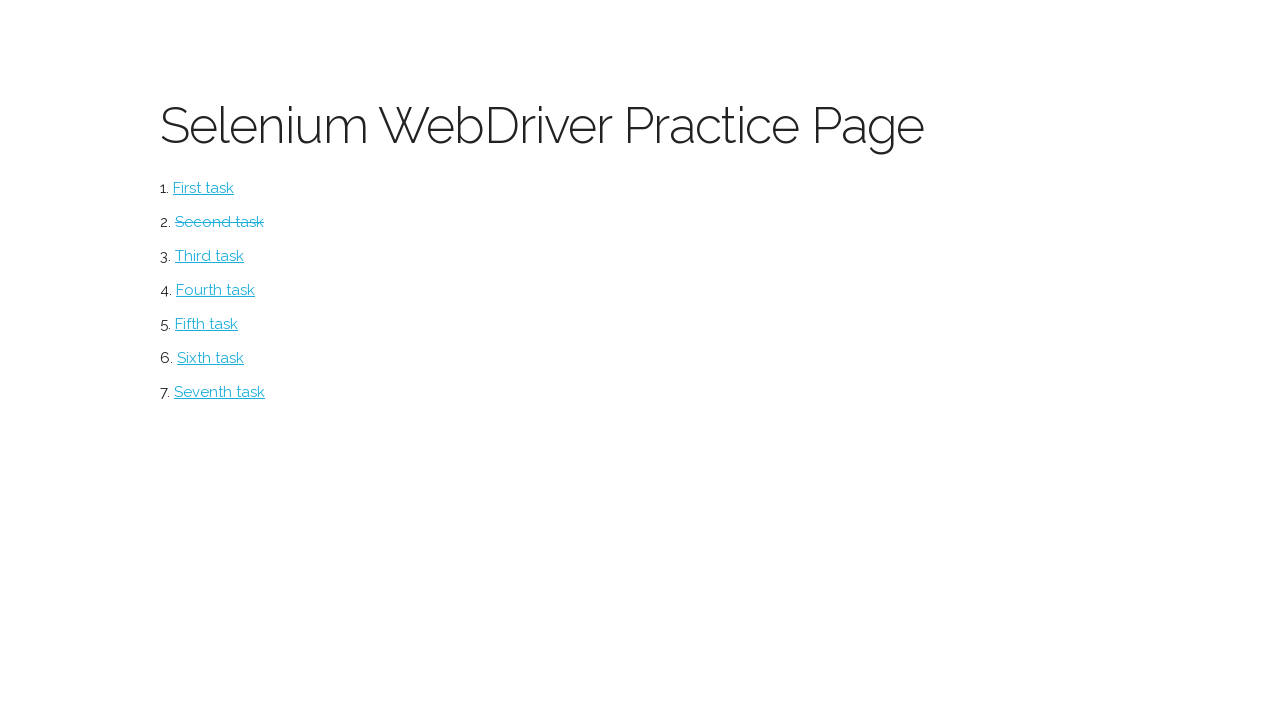

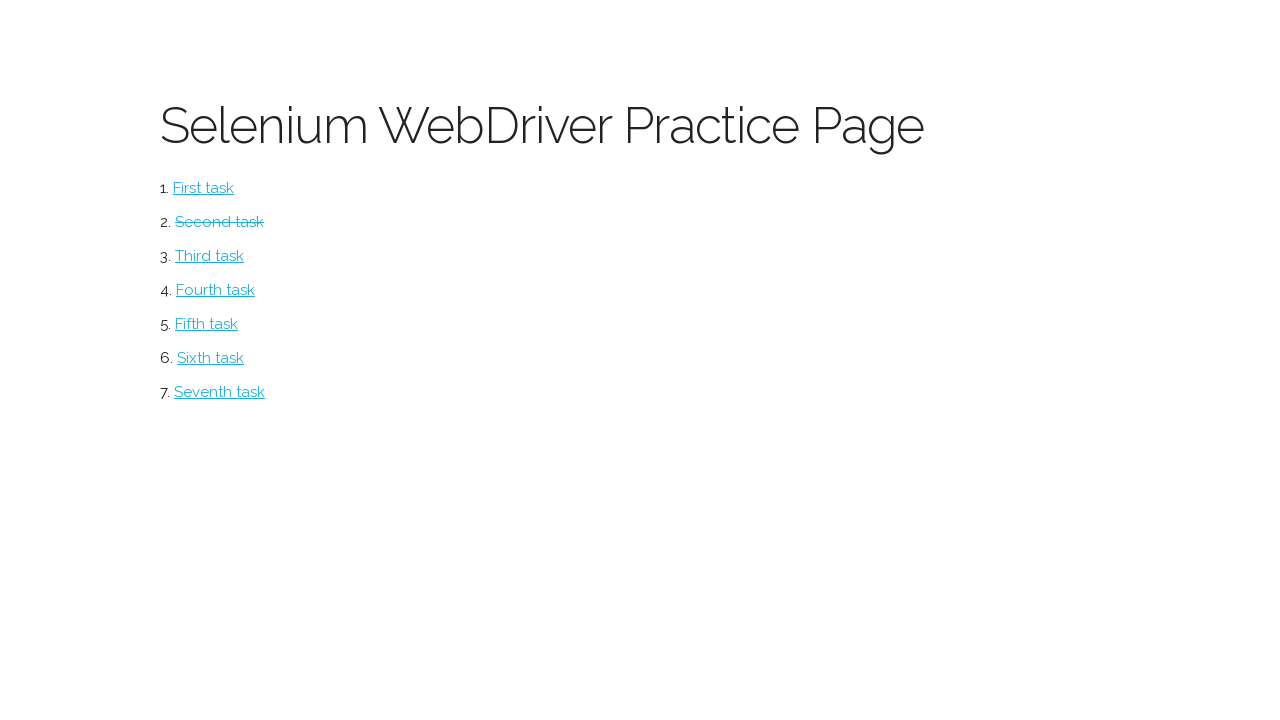